Navigates to Form Authentication page and verifies the H2 element displays "Login Page"

Starting URL: https://the-internet.herokuapp.com/

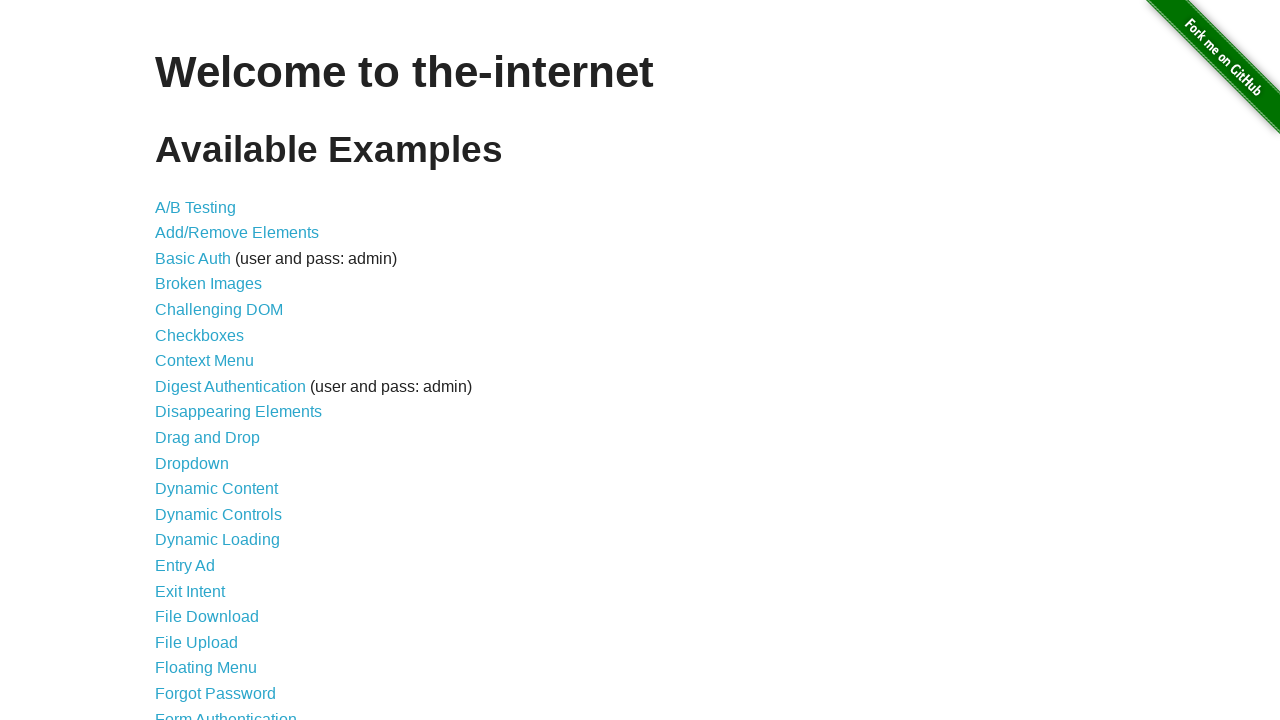

Navigated to the-internet.herokuapp.com home page
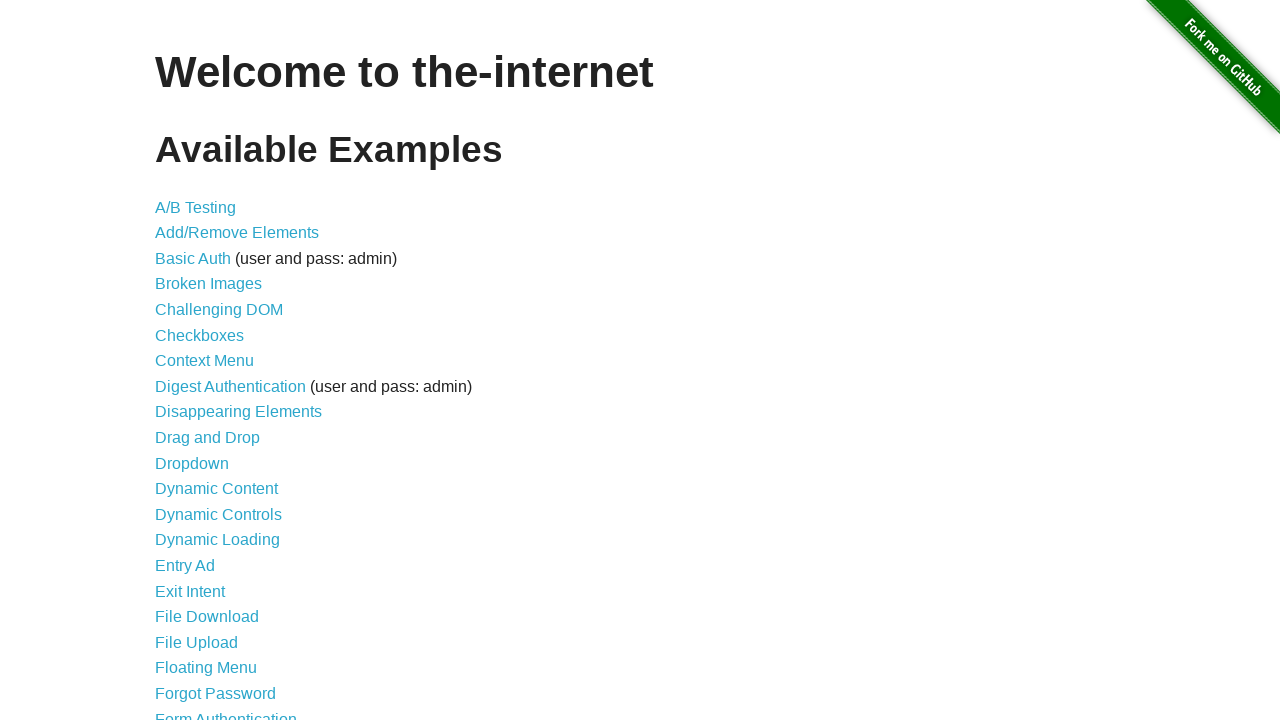

Clicked on Form Authentication link at (226, 712) on xpath=//a[text()='Form Authentication']
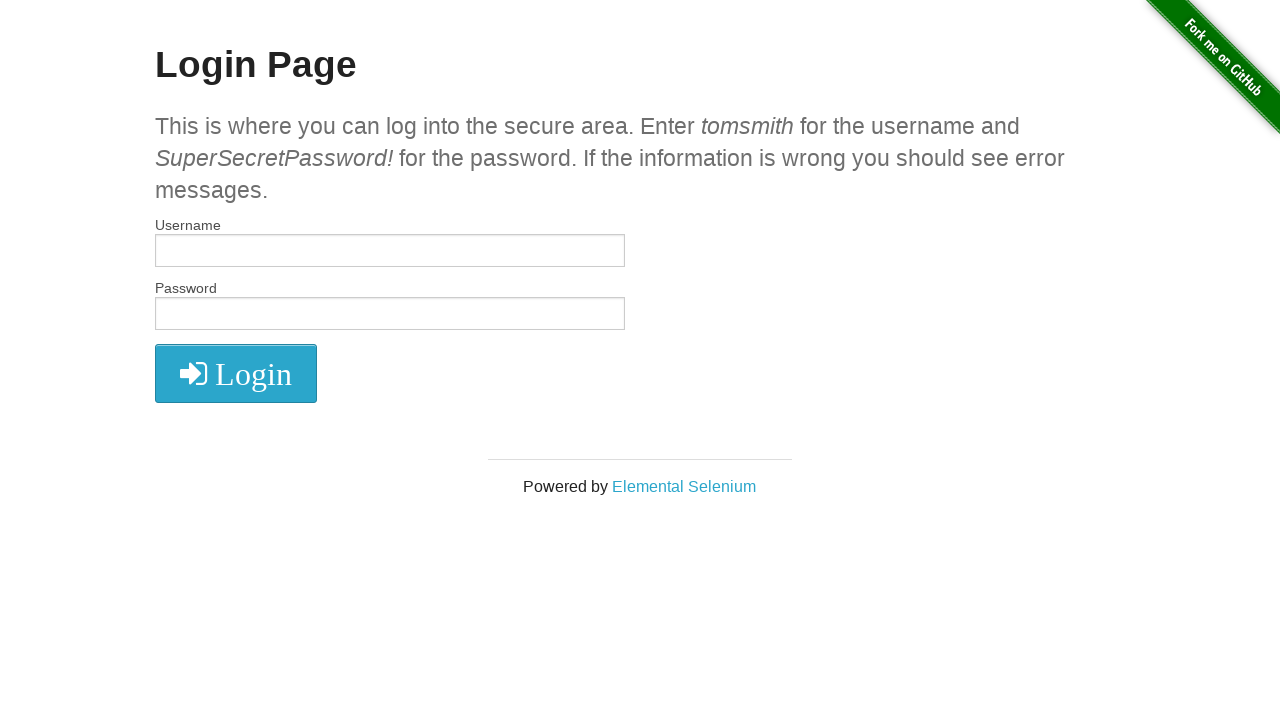

H2 element loaded on Form Authentication page
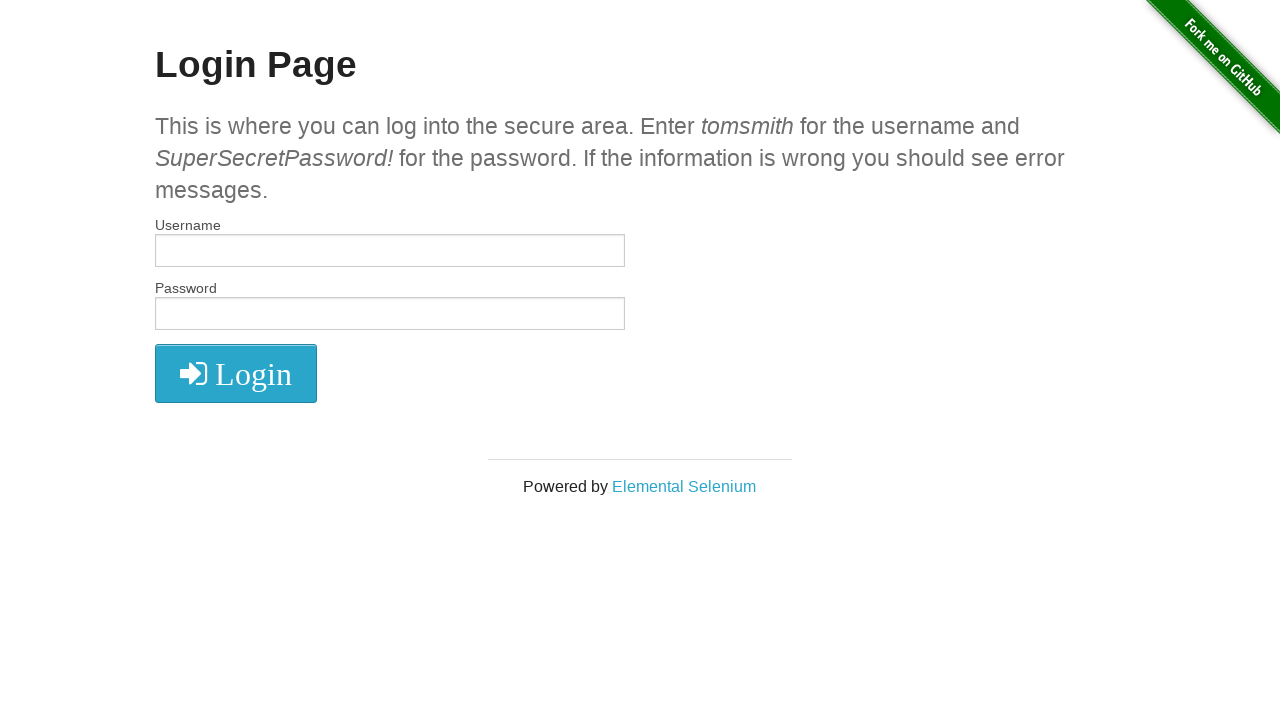

Verified H2 element displays 'Login Page'
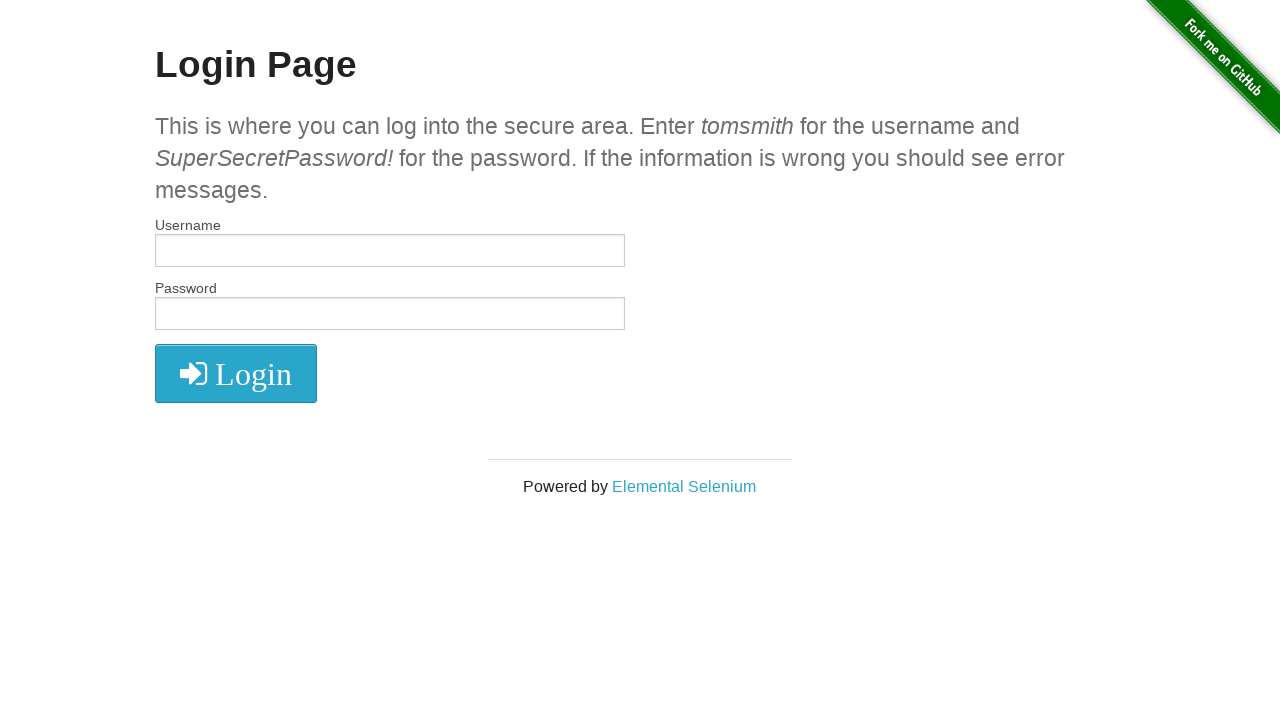

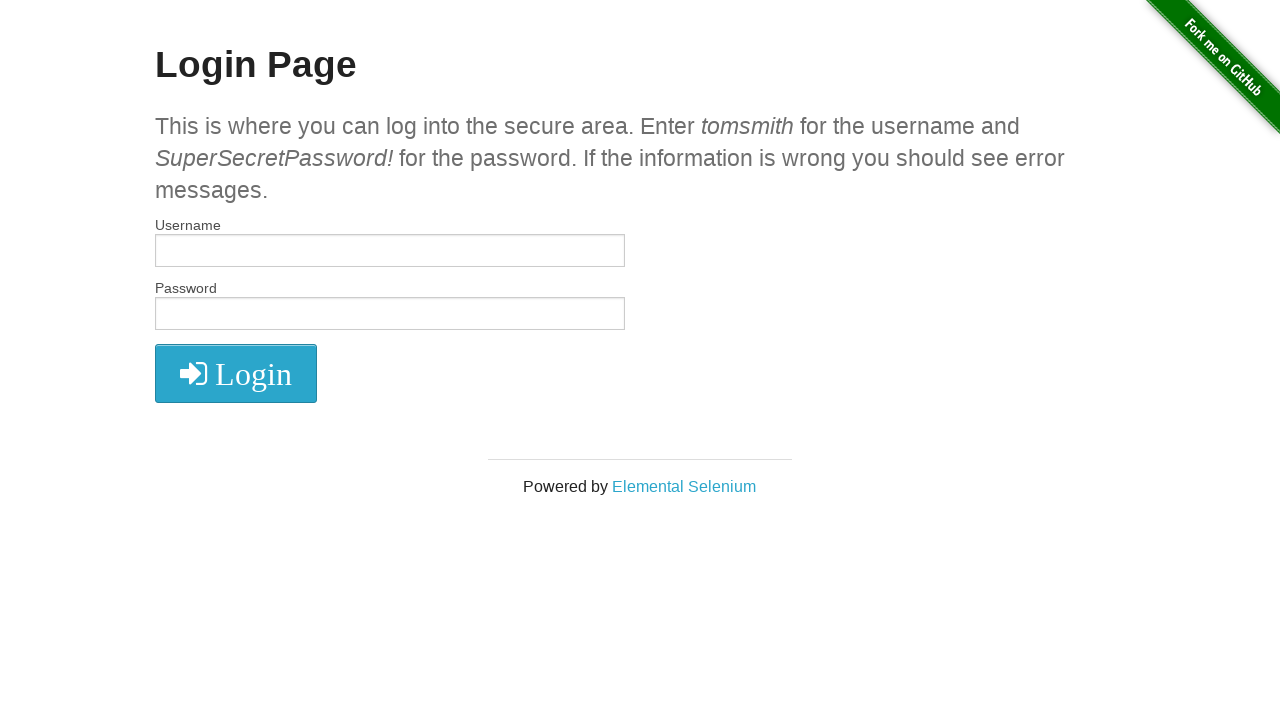